Tests drag and drop functionality, resizable elements, and sortable lists across multiple jQuery UI demo pages

Starting URL: https://jqueryui.com/droppable/

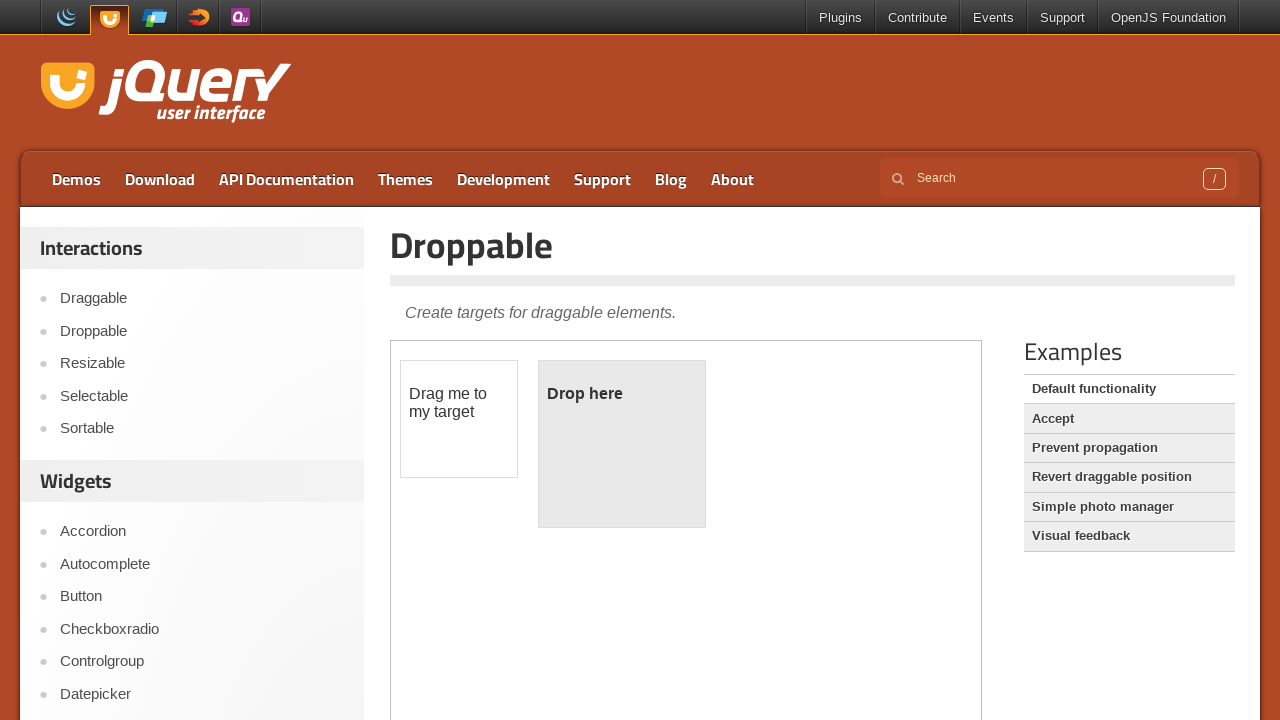

Located first iframe for droppable demo
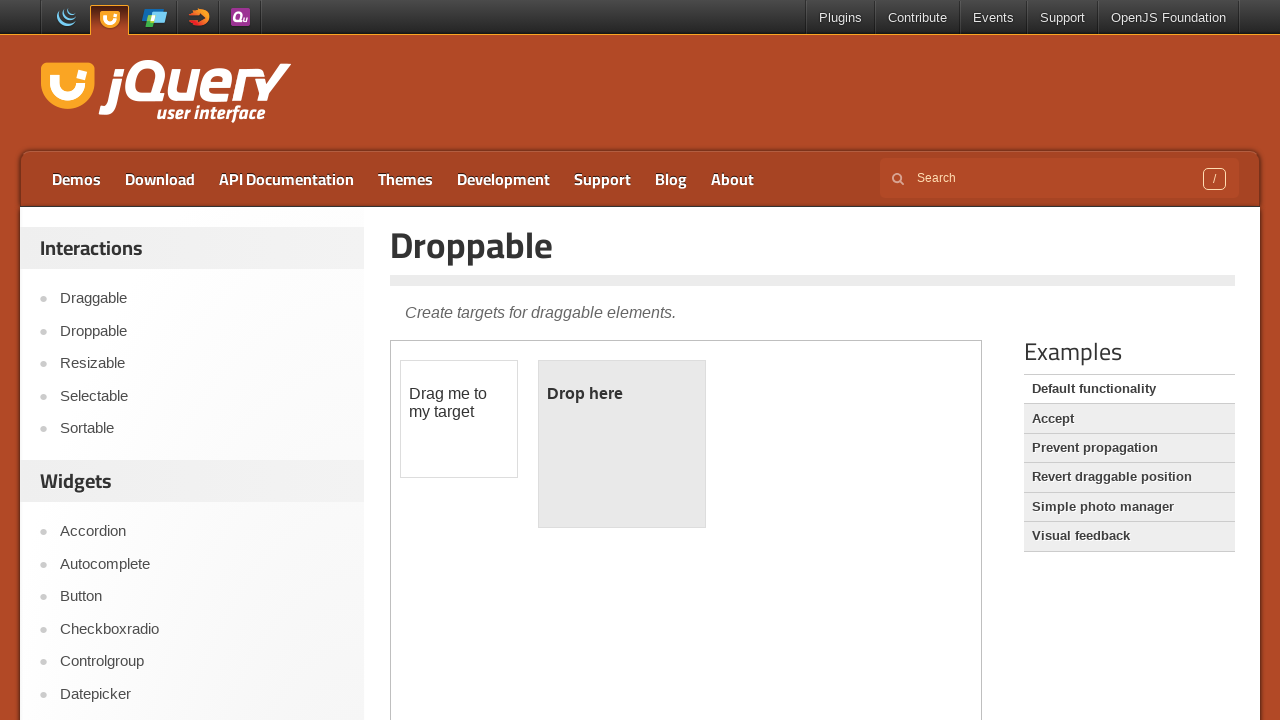

Located draggable element
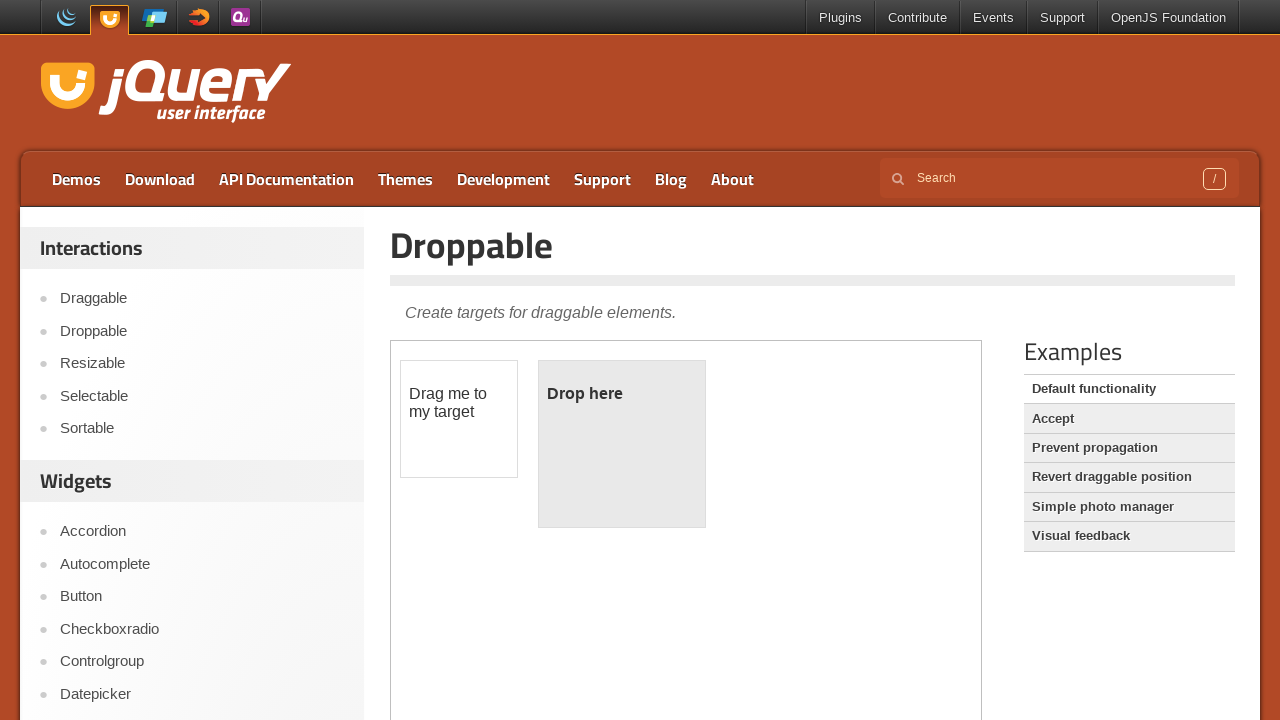

Located droppable element
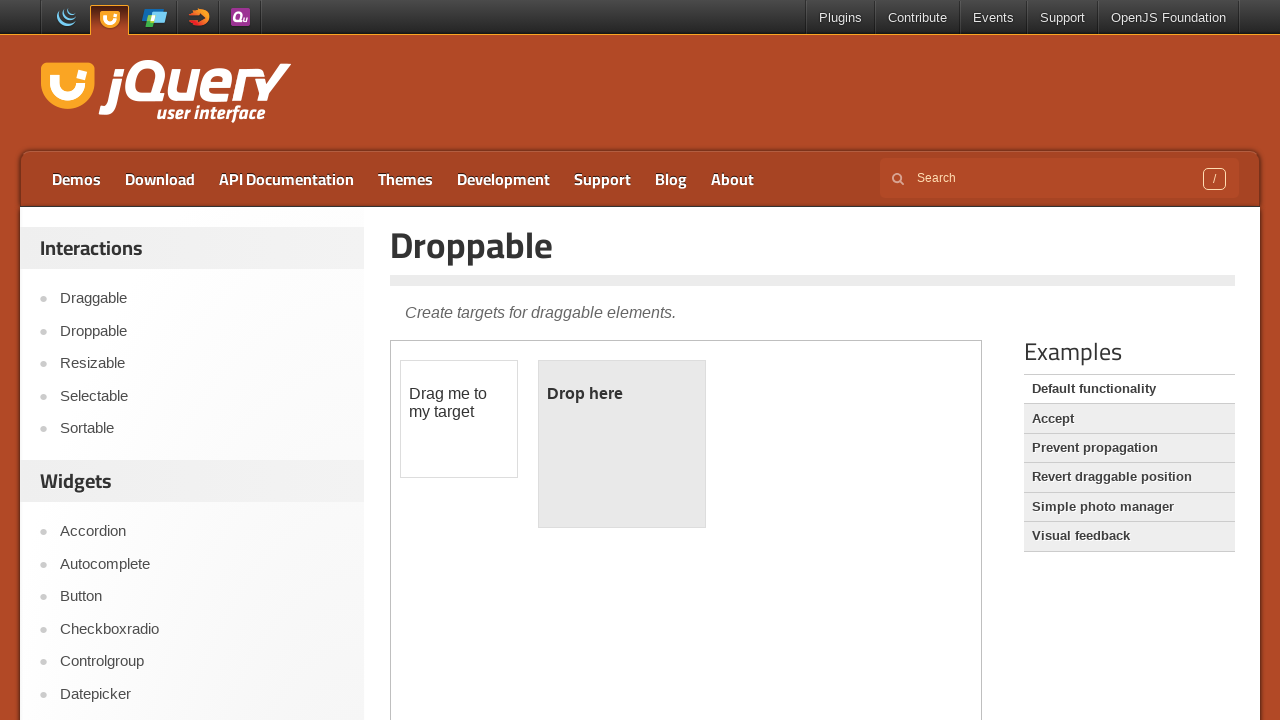

Dragged element to drop zone at (622, 444)
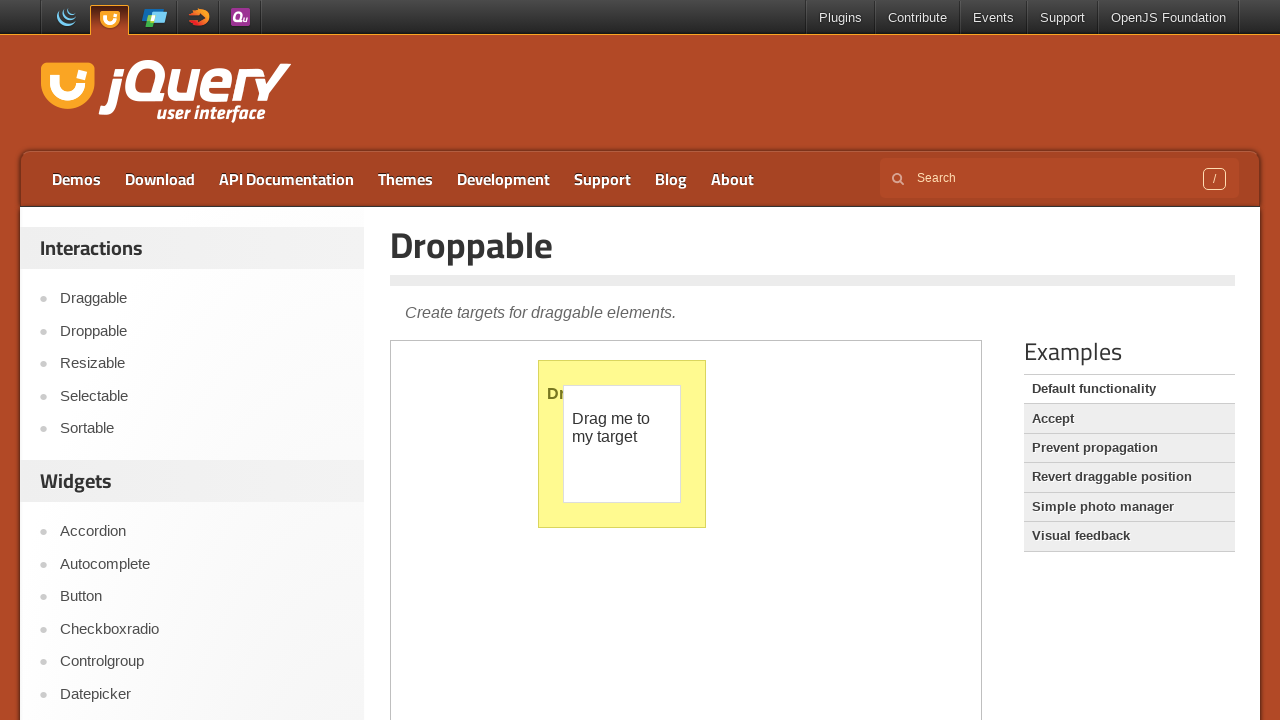

Clicked link to navigate to resizable demo at (202, 364) on a[href='https://jqueryui.com/resizable/']
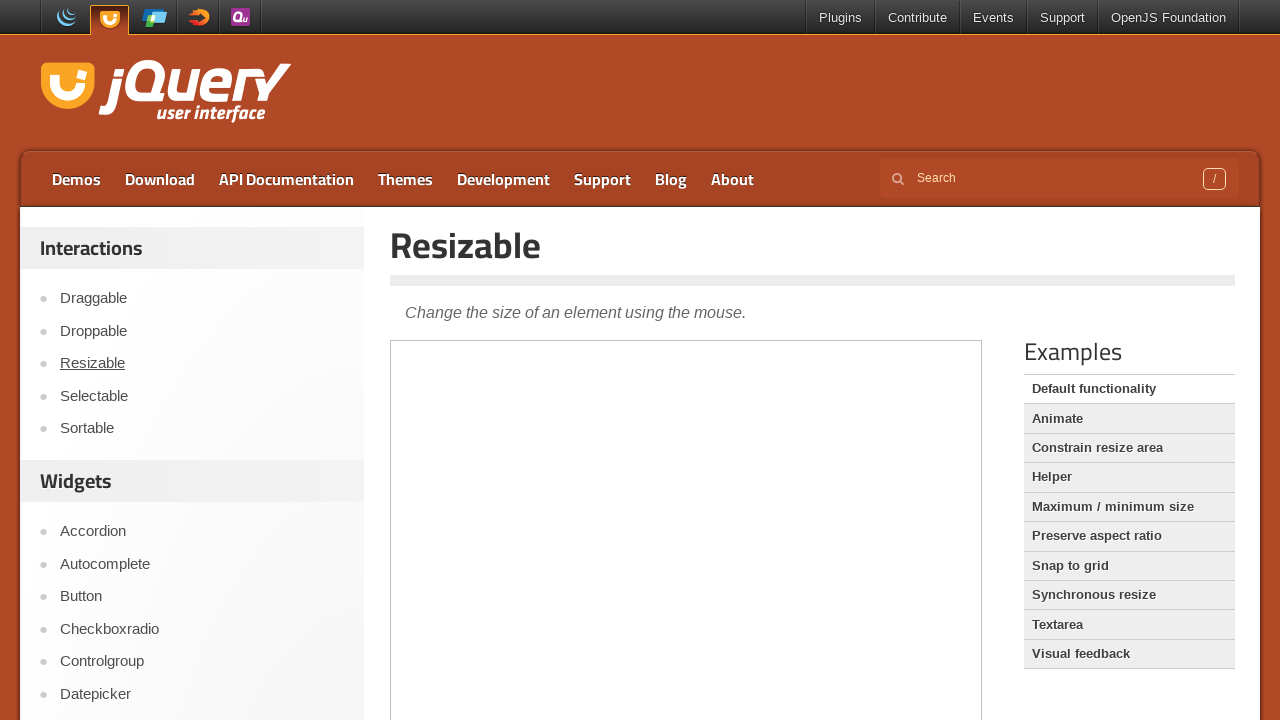

Located iframe for resizable demo
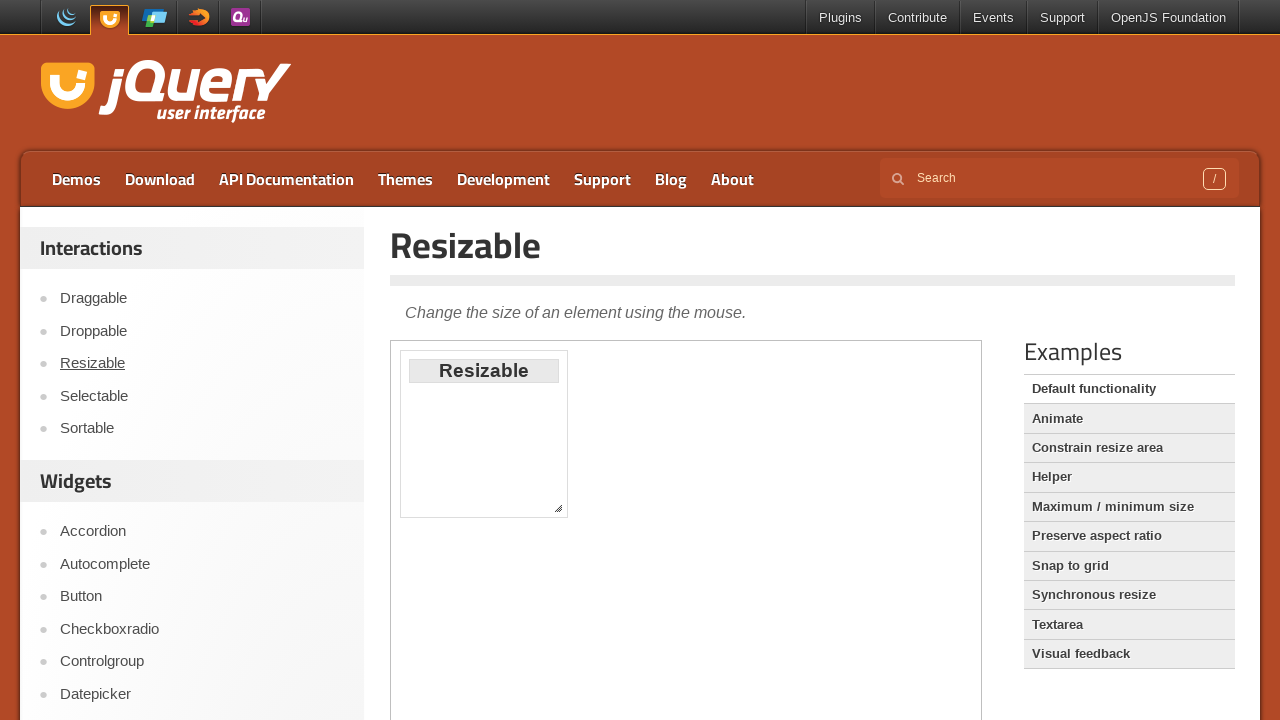

Located resize handle element
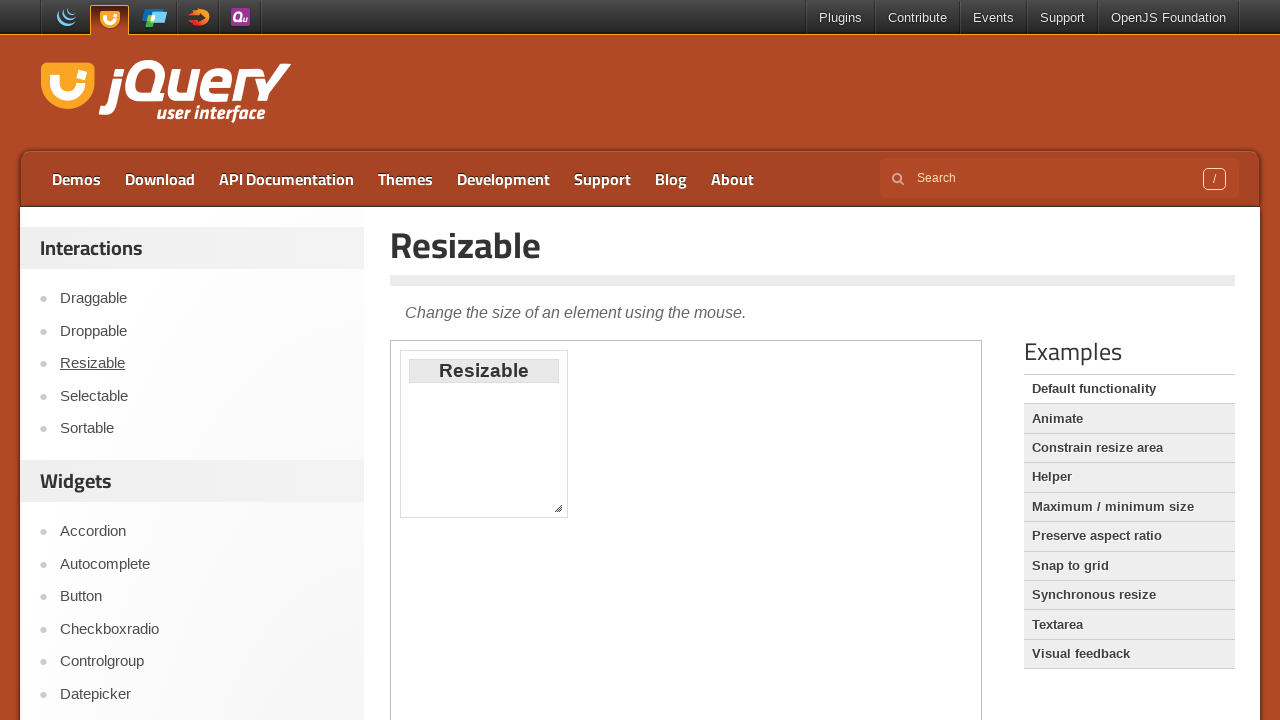

Moved mouse to resize handle center at (558, 508)
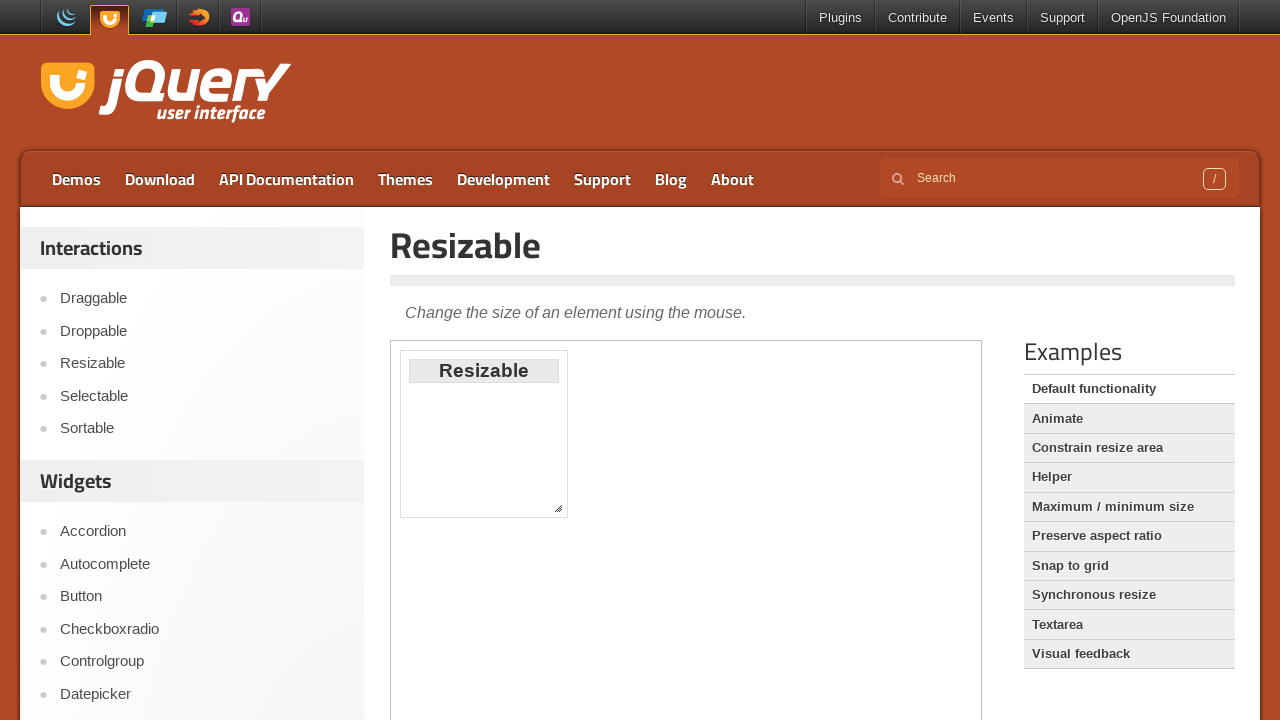

Pressed mouse button down on resize handle at (558, 508)
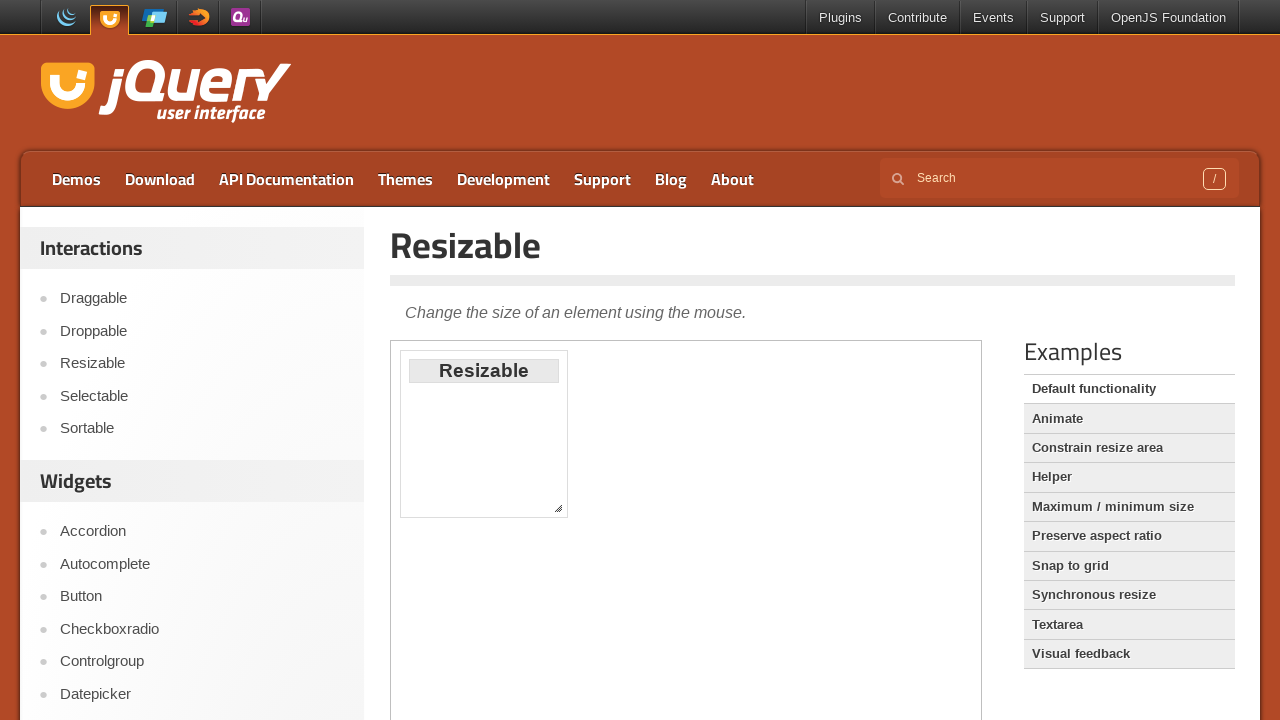

Dragged resize handle to new position at (658, 478)
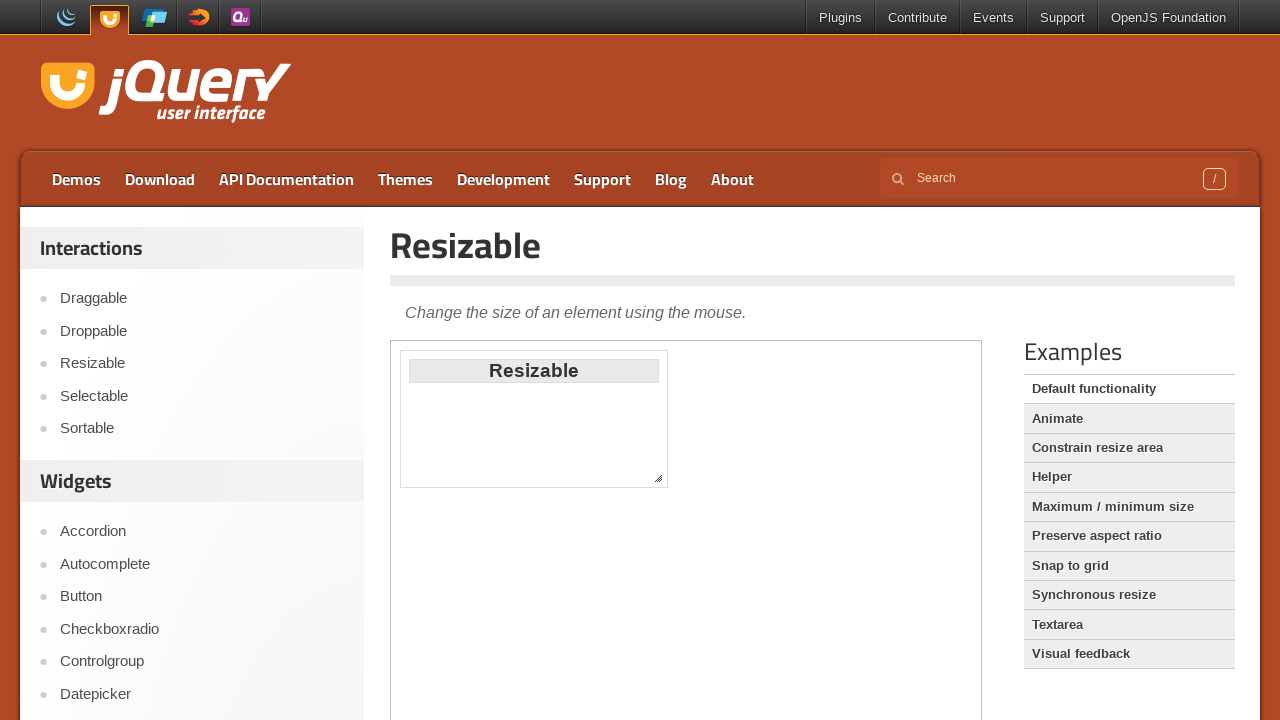

Released mouse button to complete resize at (658, 478)
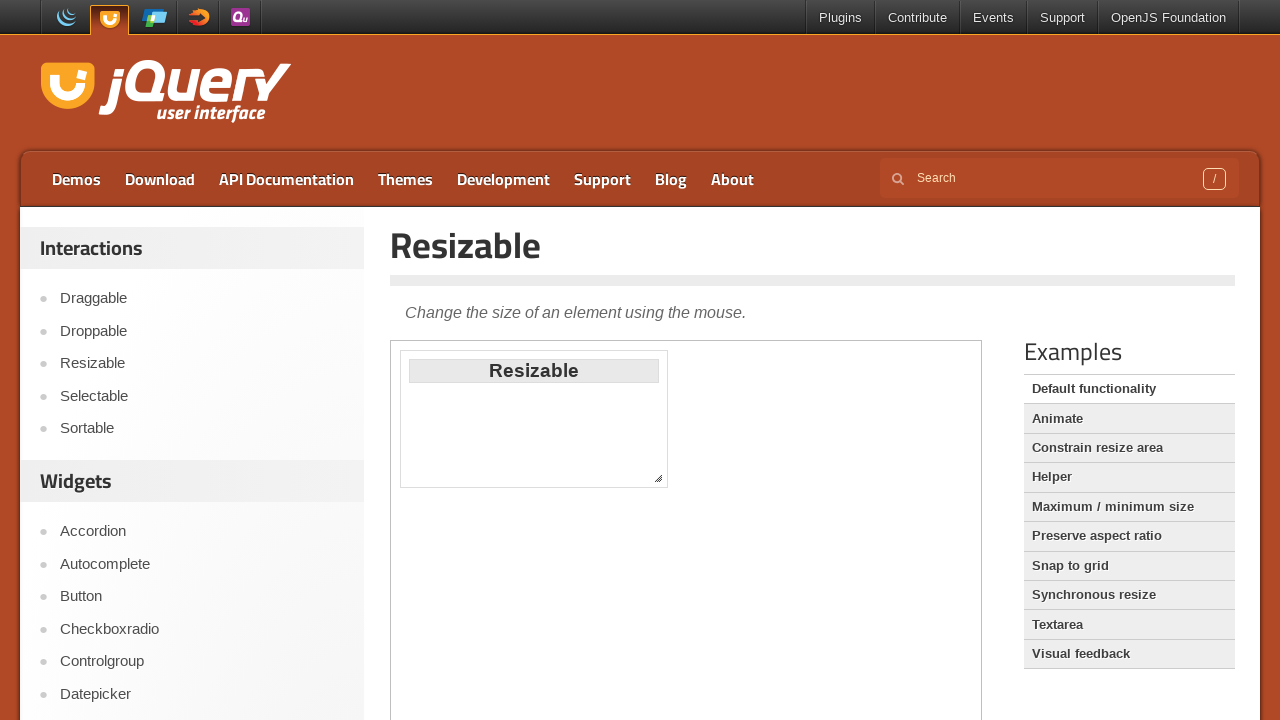

Clicked link to navigate to sortable demo at (202, 429) on text=Sortable
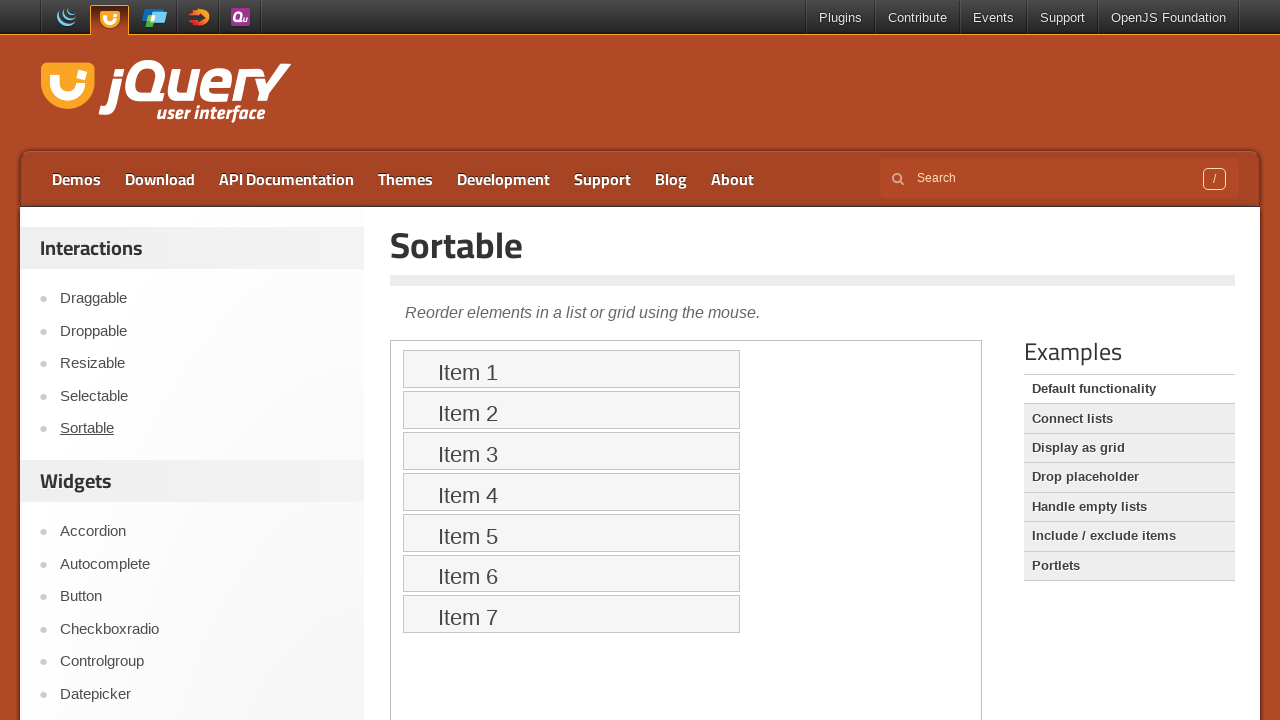

Located iframe for sortable demo
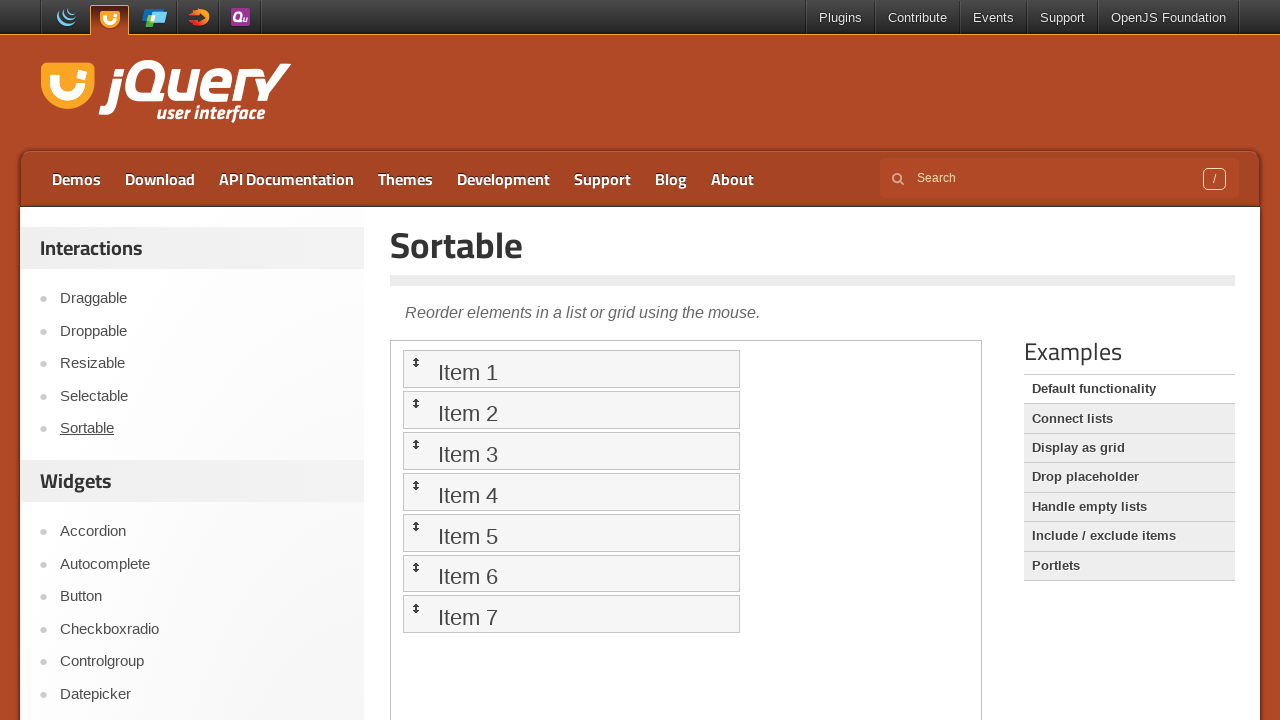

Located first sortable item
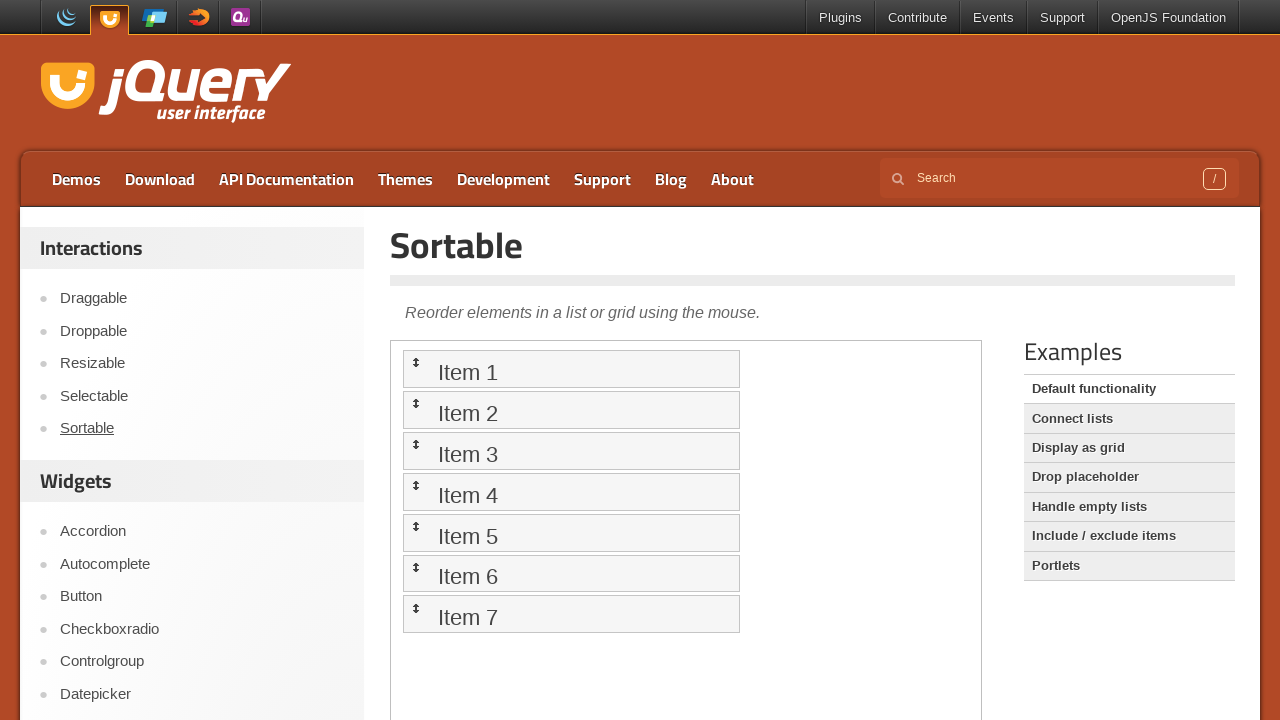

Moved mouse to sortable item center at (571, 369)
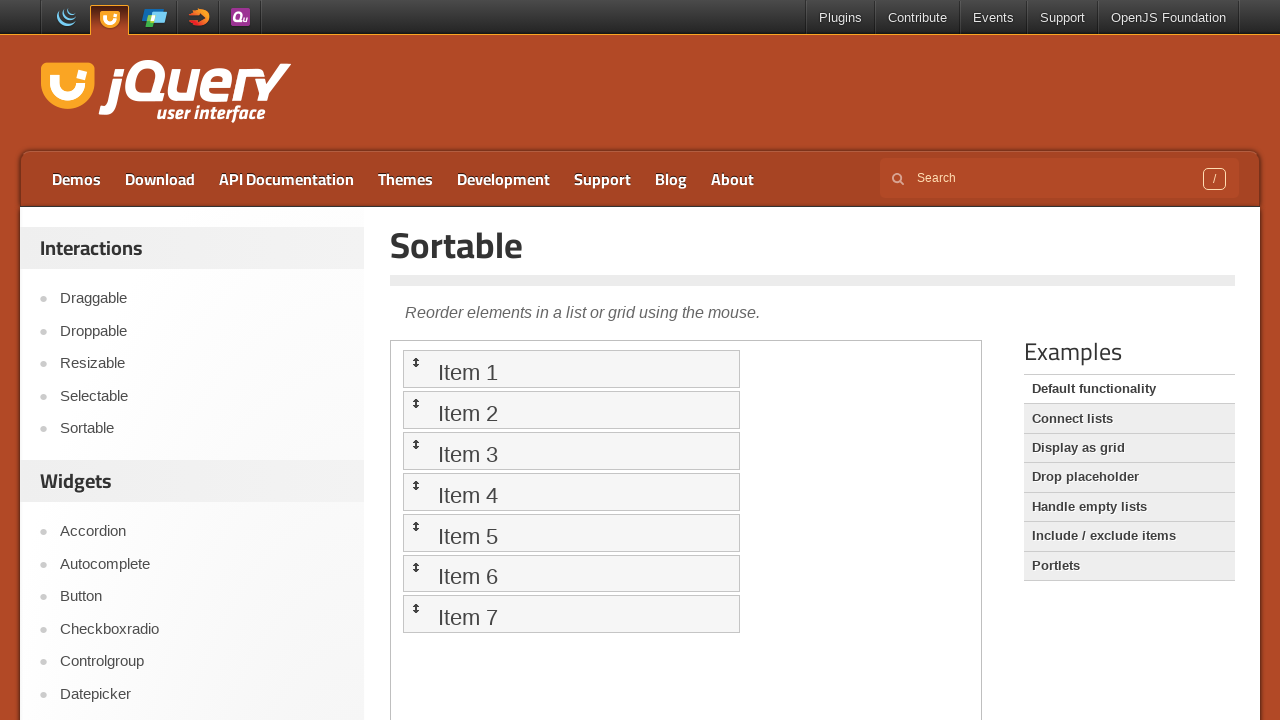

Pressed mouse button down on sortable item at (571, 369)
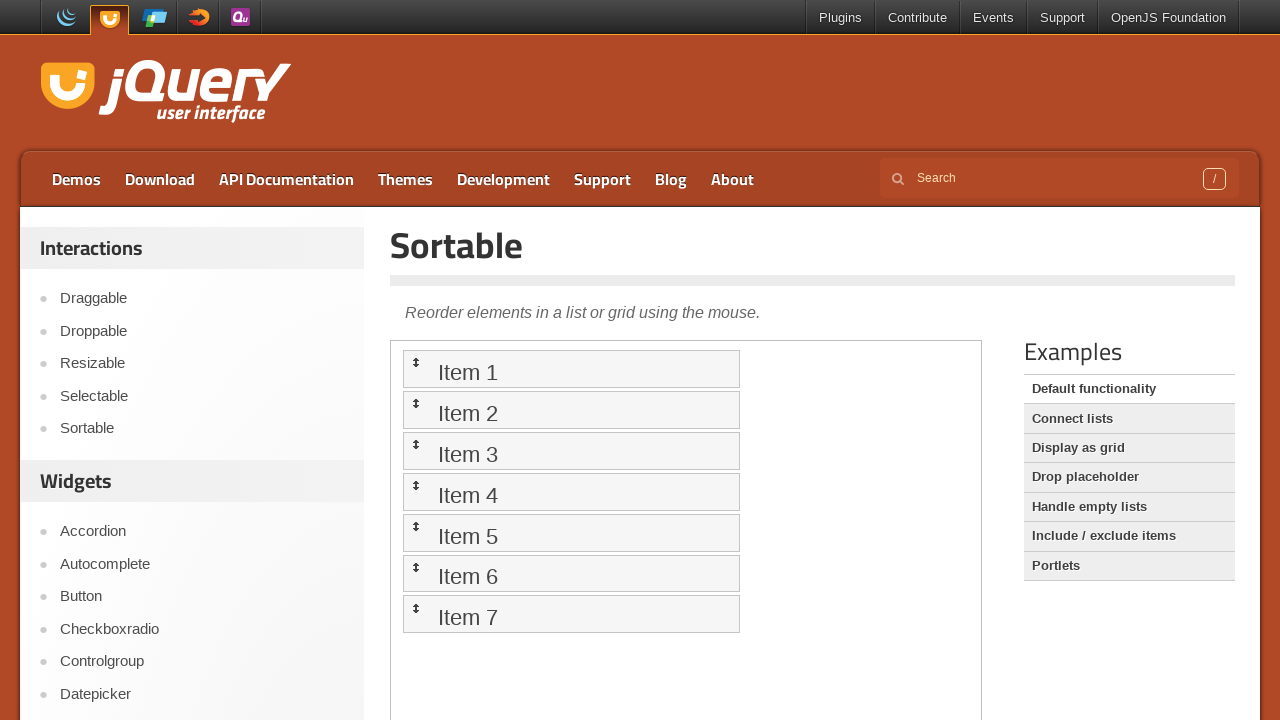

Dragged sortable item downward at (571, 449)
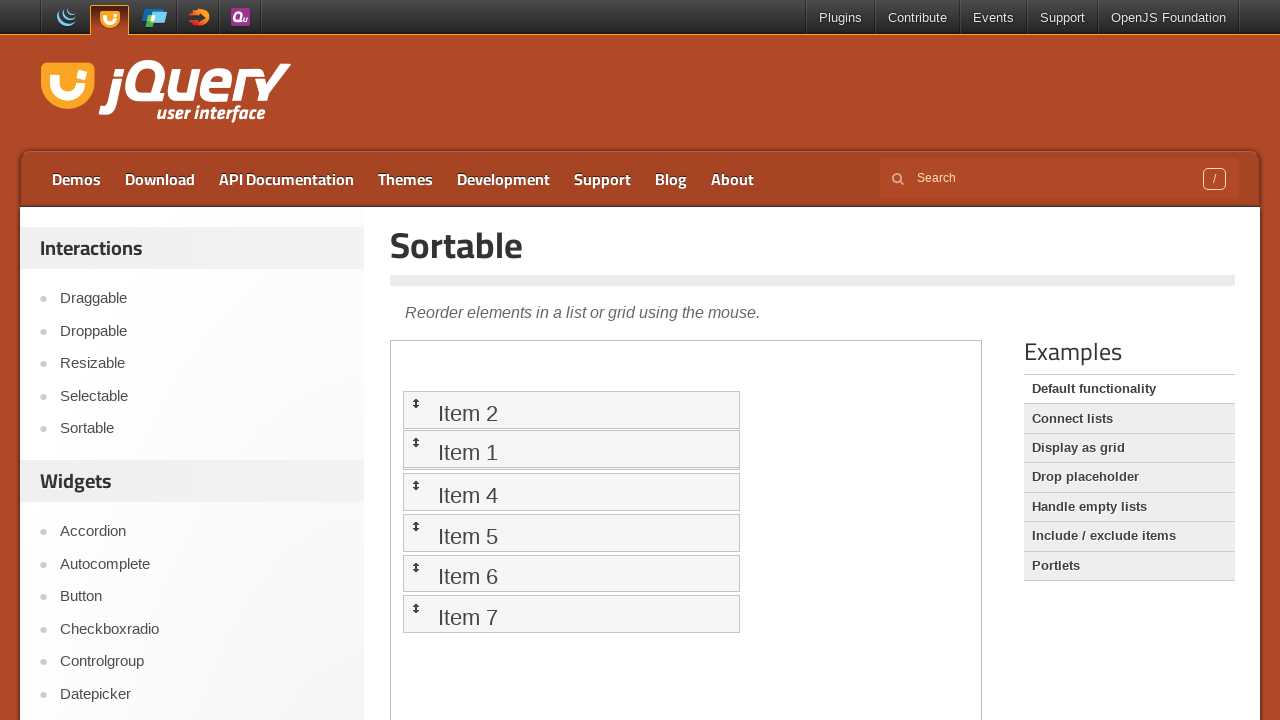

Released mouse button to drop item in new position at (571, 449)
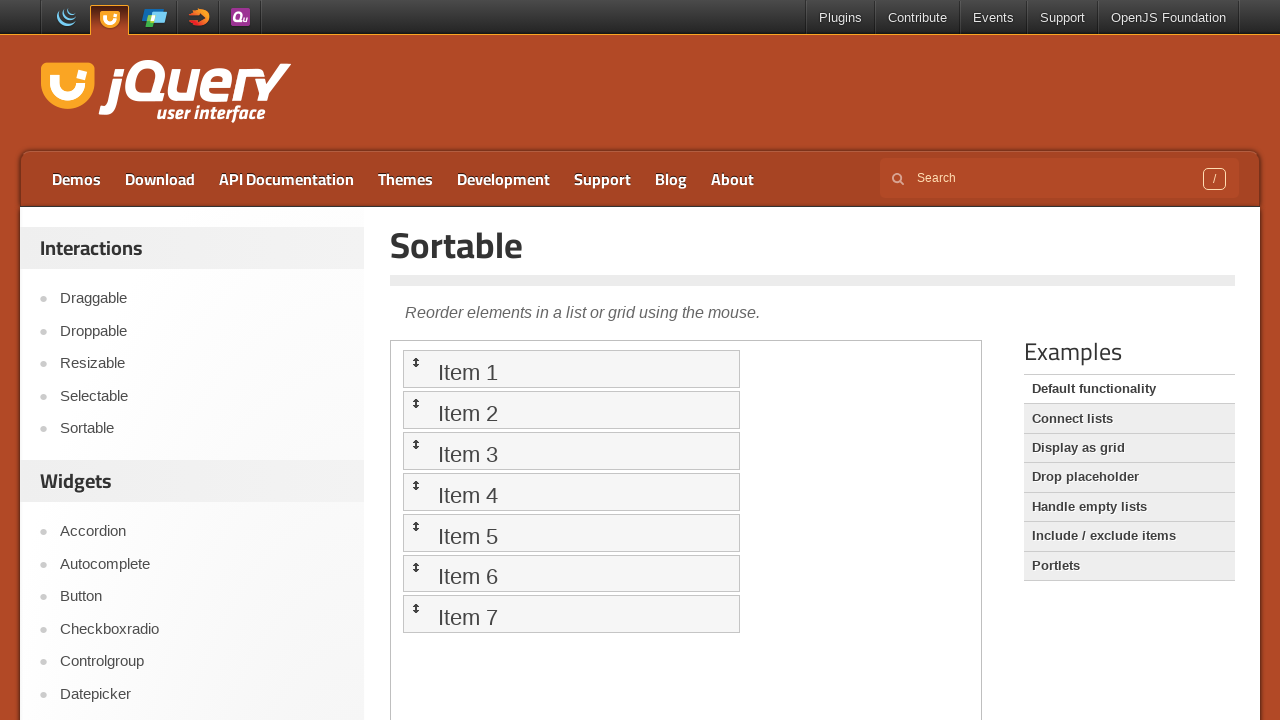

Waited 3 seconds for UI updates to complete
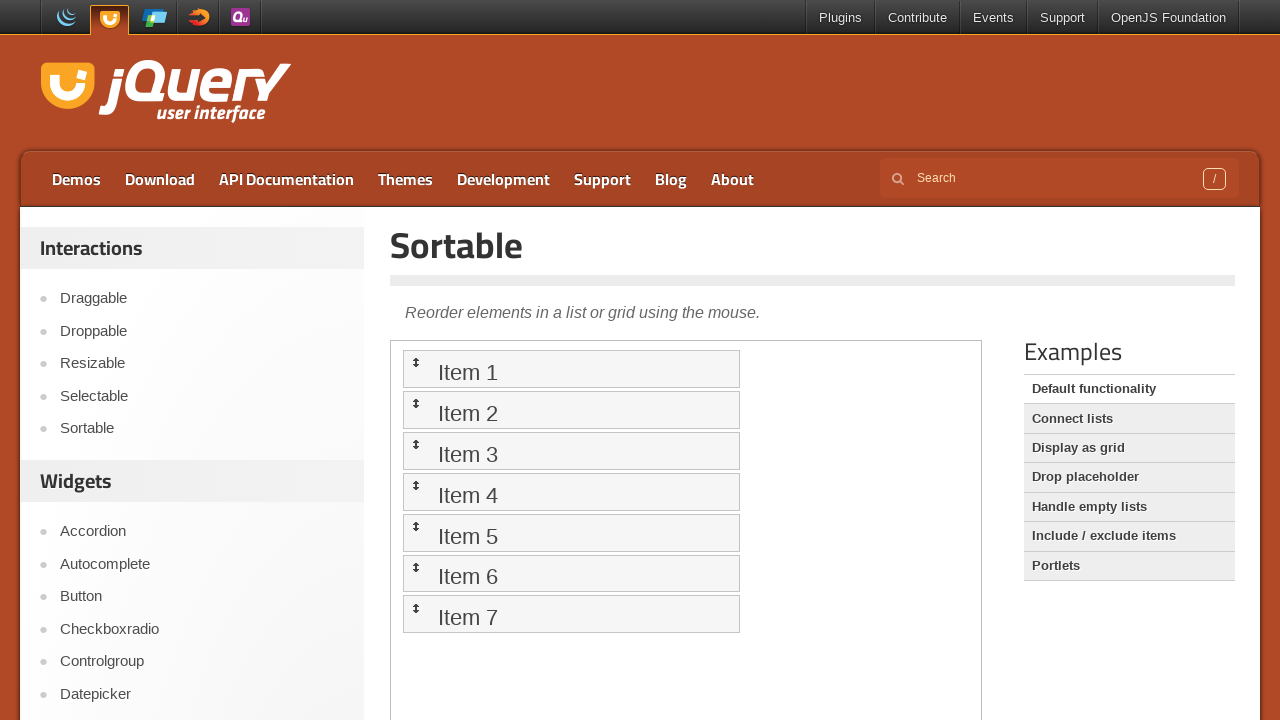

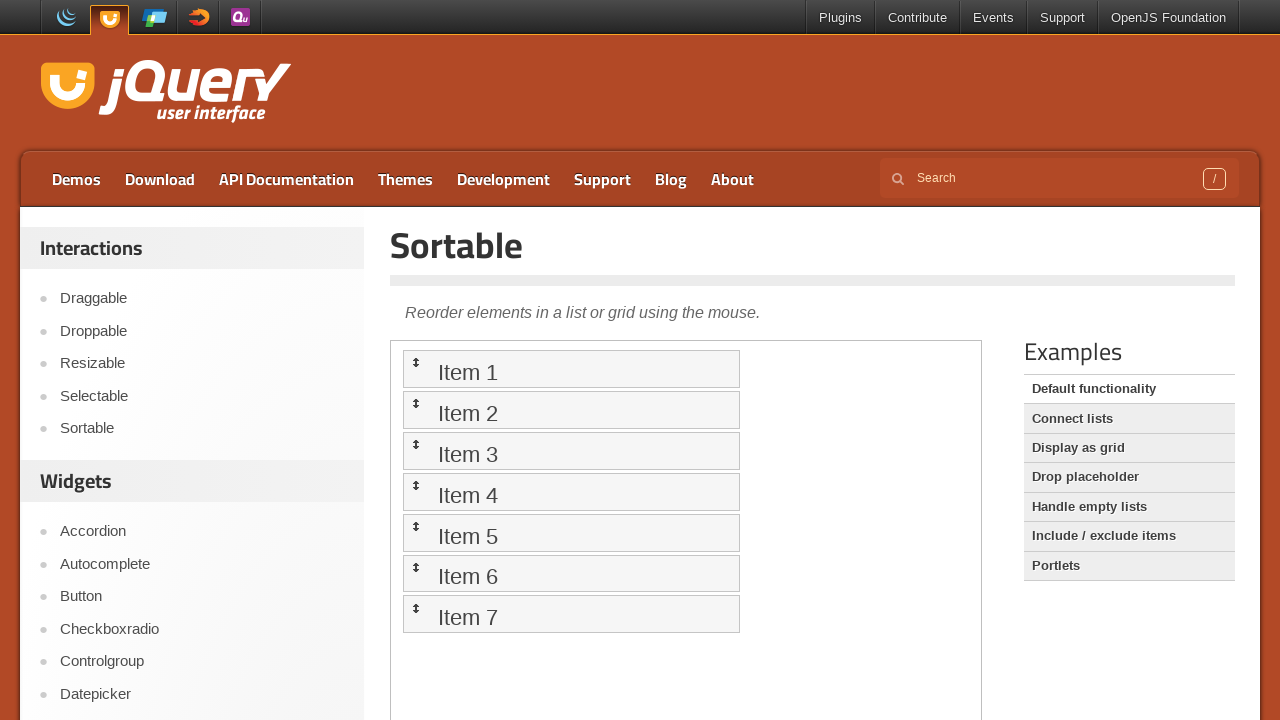